Navigates to the Sortable Data Tables page and verifies the table with data is displayed

Starting URL: https://the-internet.herokuapp.com/

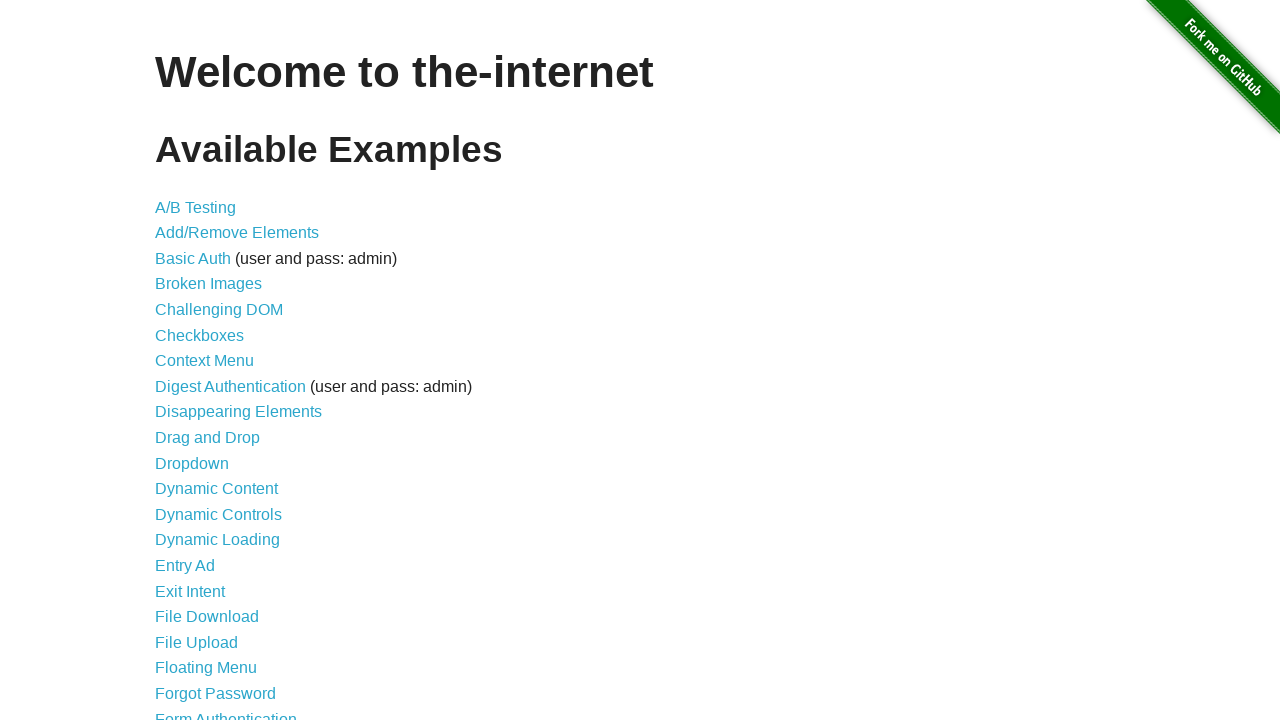

Clicked on 'Sortable Data Tables' link at (230, 574) on text=Sortable Data Tables
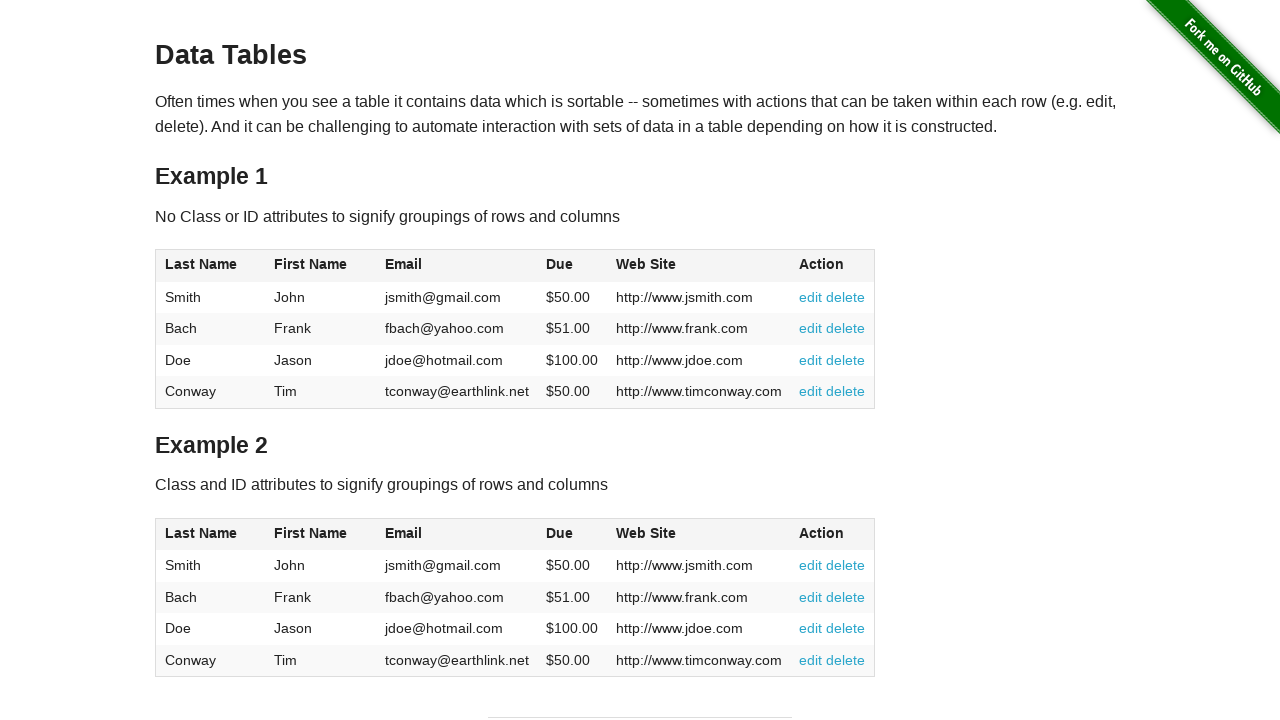

Table with id 'table1' became visible
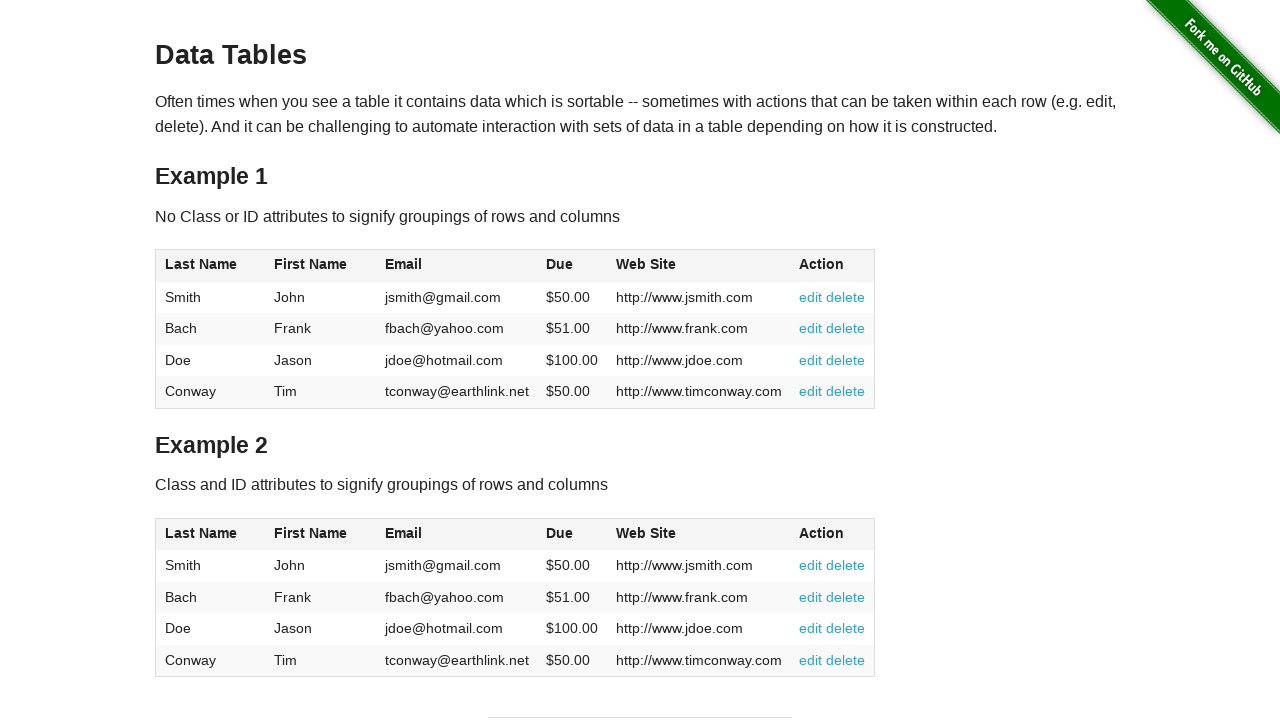

Verified table rows are present in the sortable data table
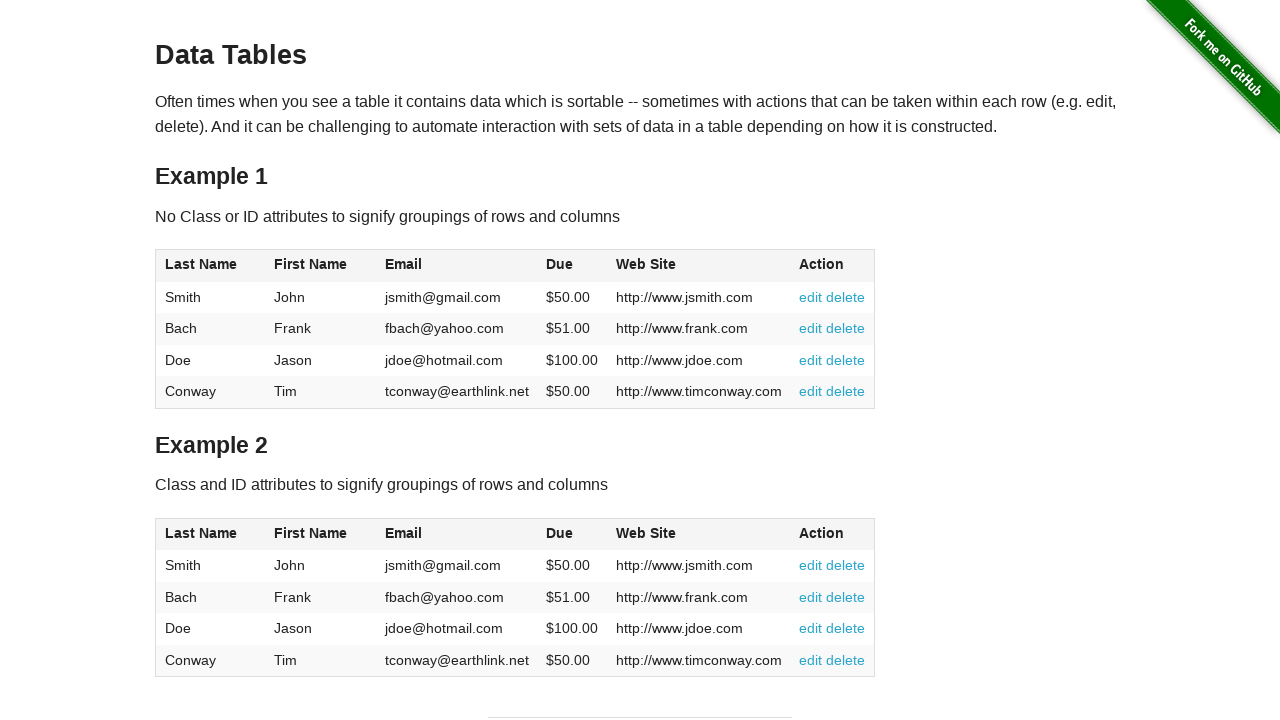

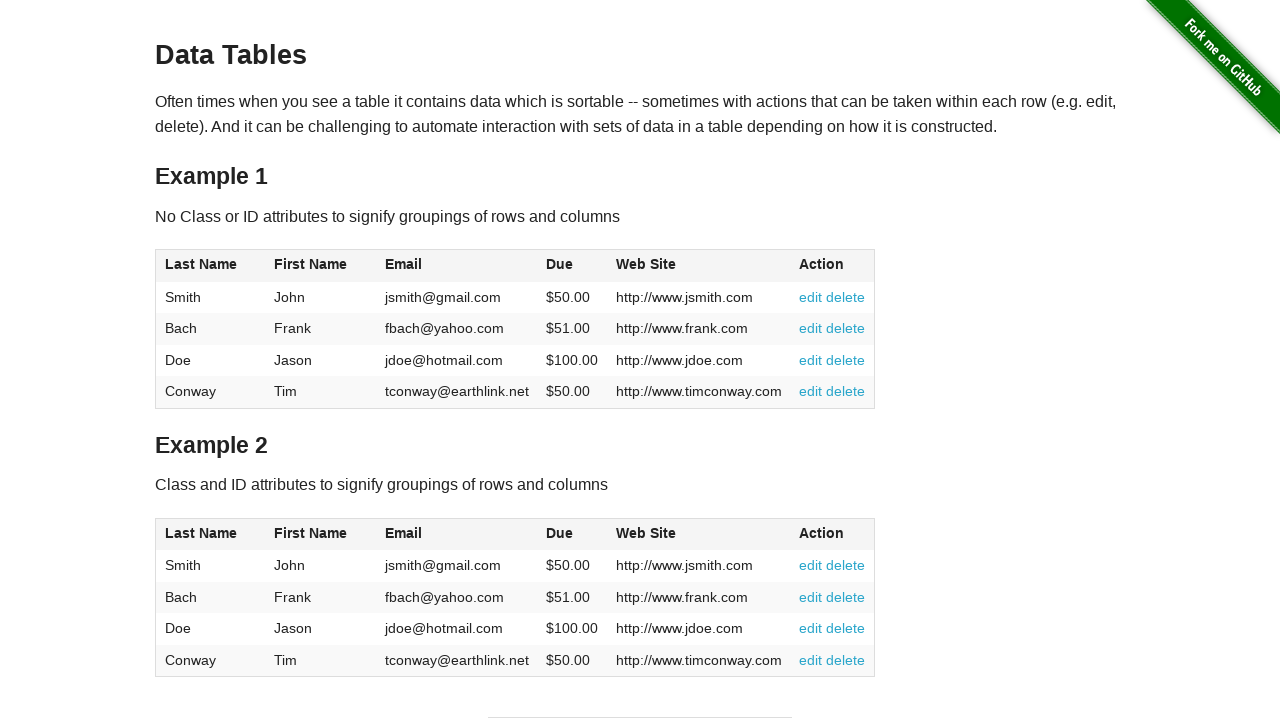